Tests editing an existing employee record in a web table by adding a new entry, clicking edit, modifying the values, and verifying the changes

Starting URL: https://demoqa.com/webtables

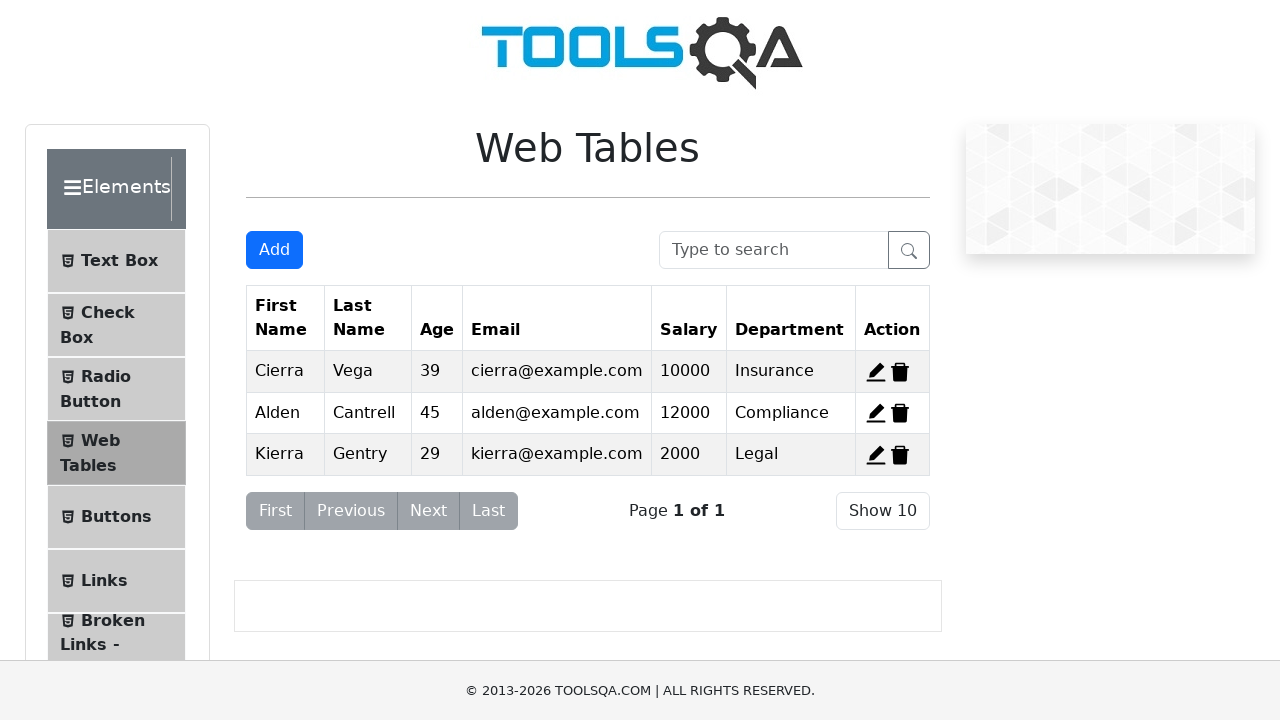

Clicked add new record button at (274, 250) on #addNewRecordButton
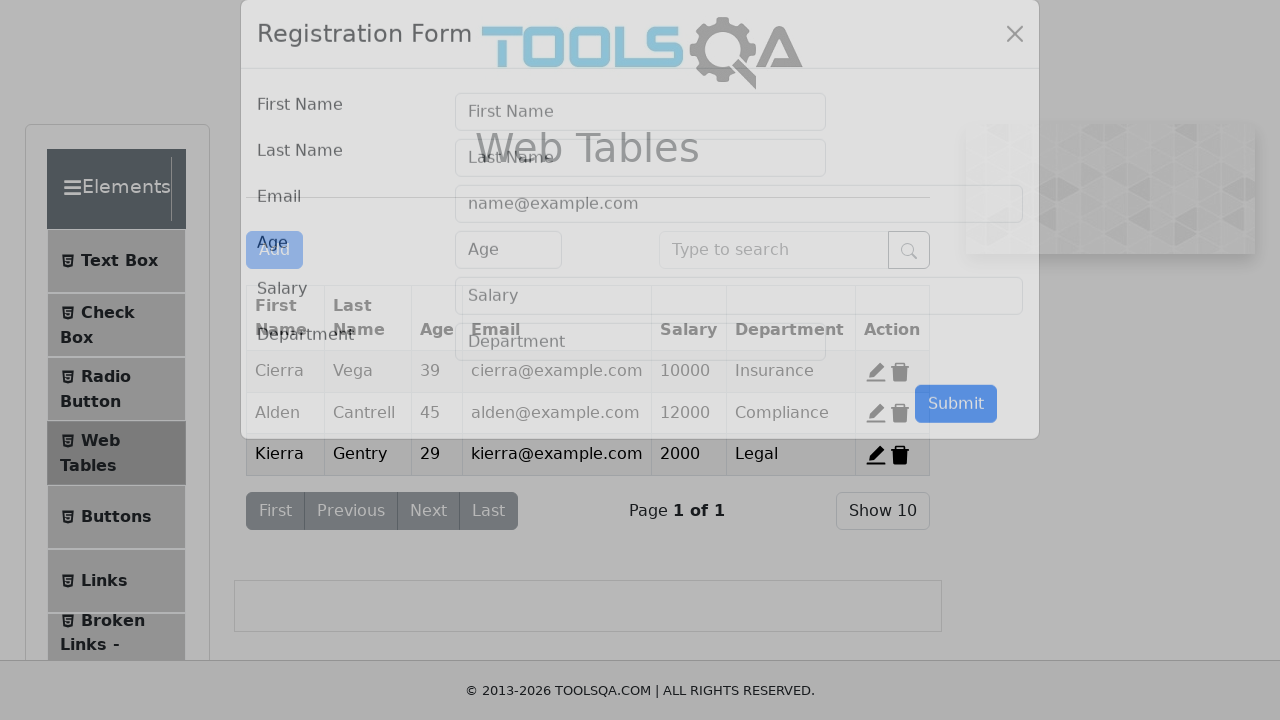

Filled first name field with 'Sophia' on #firstName
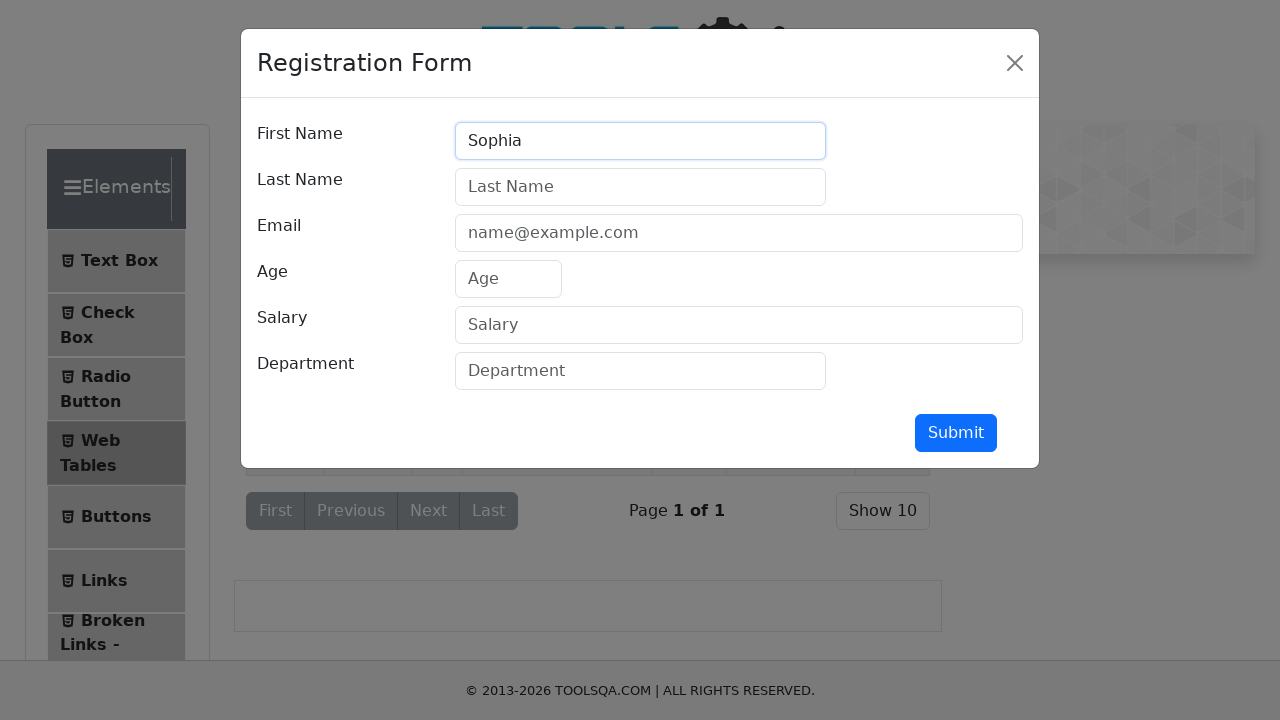

Filled last name field with 'Williams' on #lastName
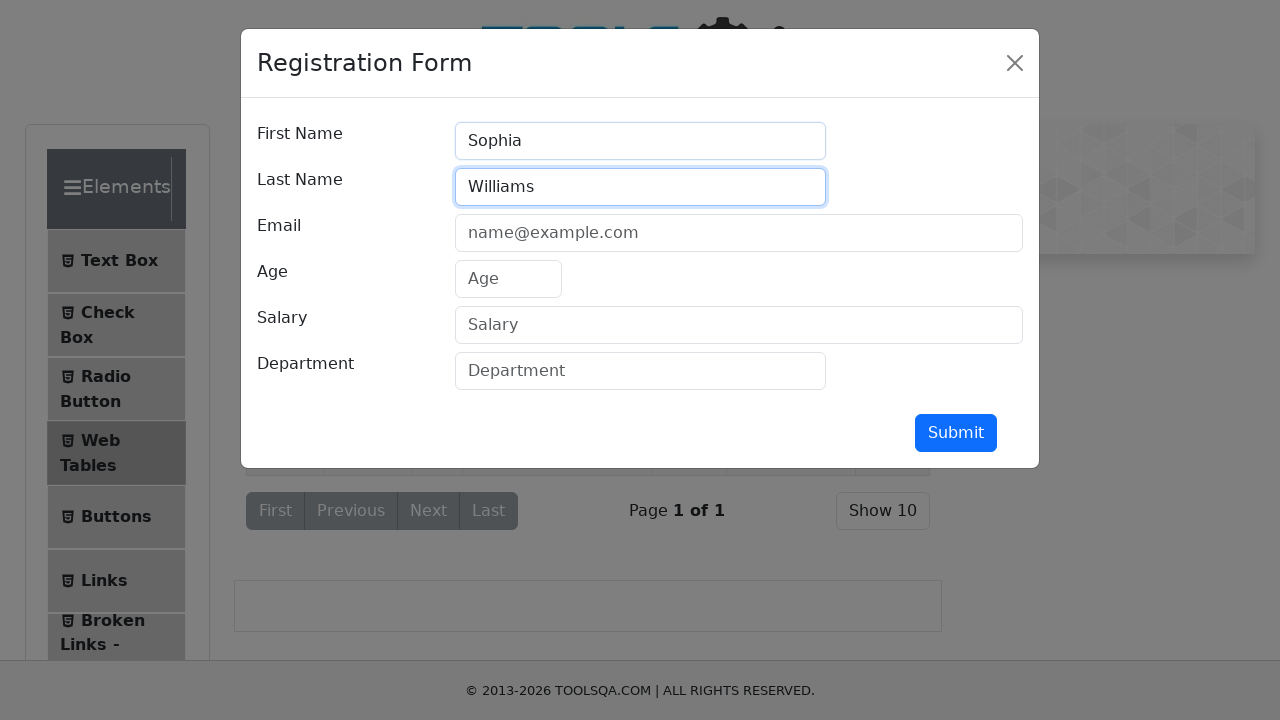

Filled email field with 'sophia.williams@example.com' on #userEmail
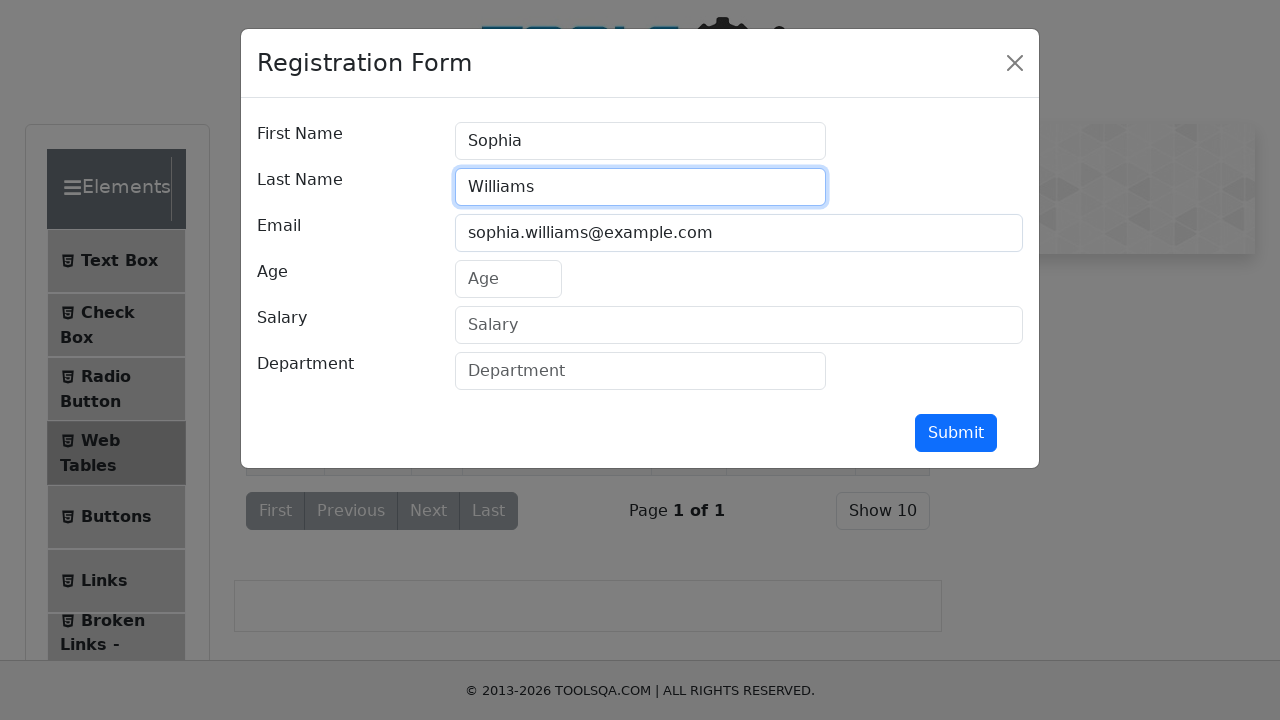

Filled age field with '28' on #age
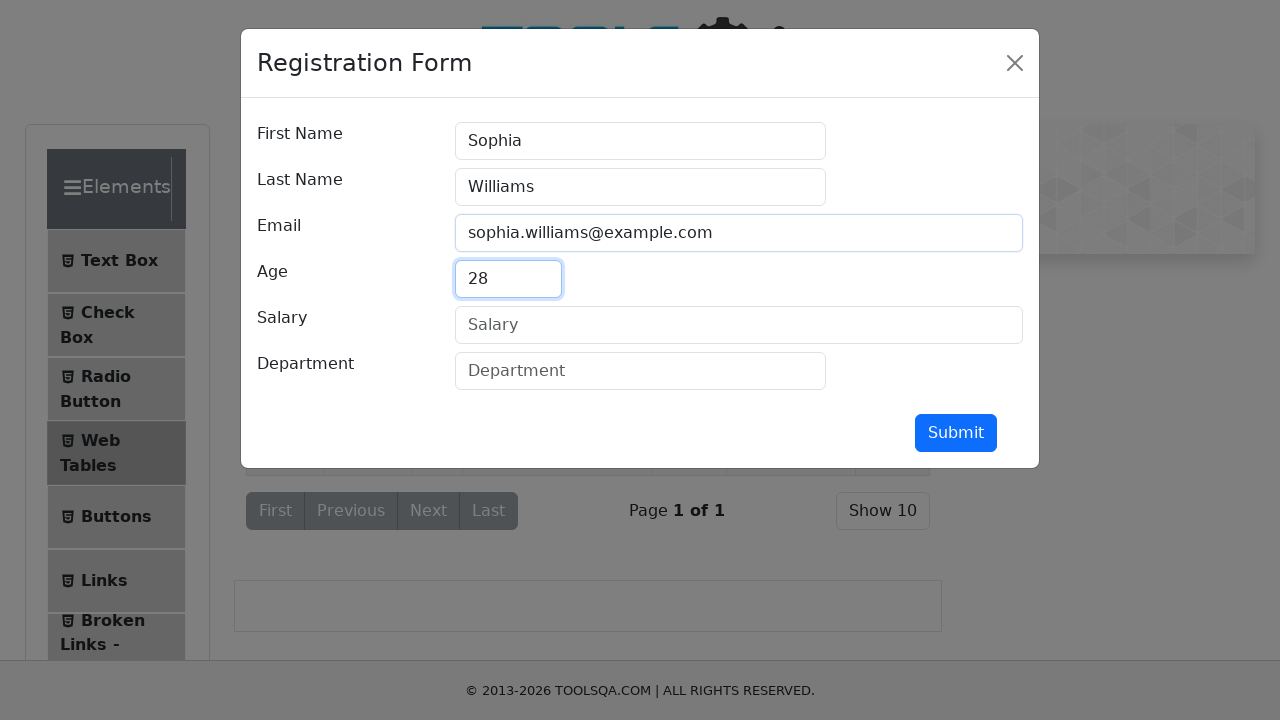

Filled salary field with '6200' on #salary
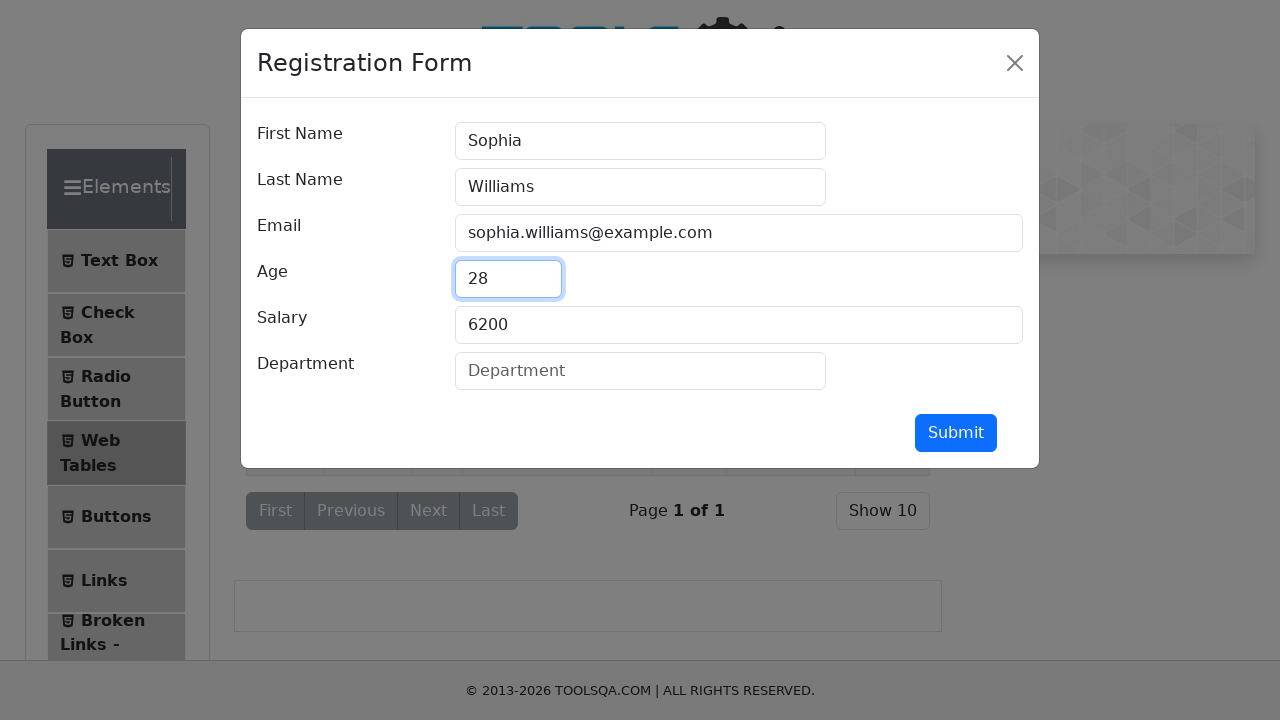

Filled department field with 'Marketing' on #department
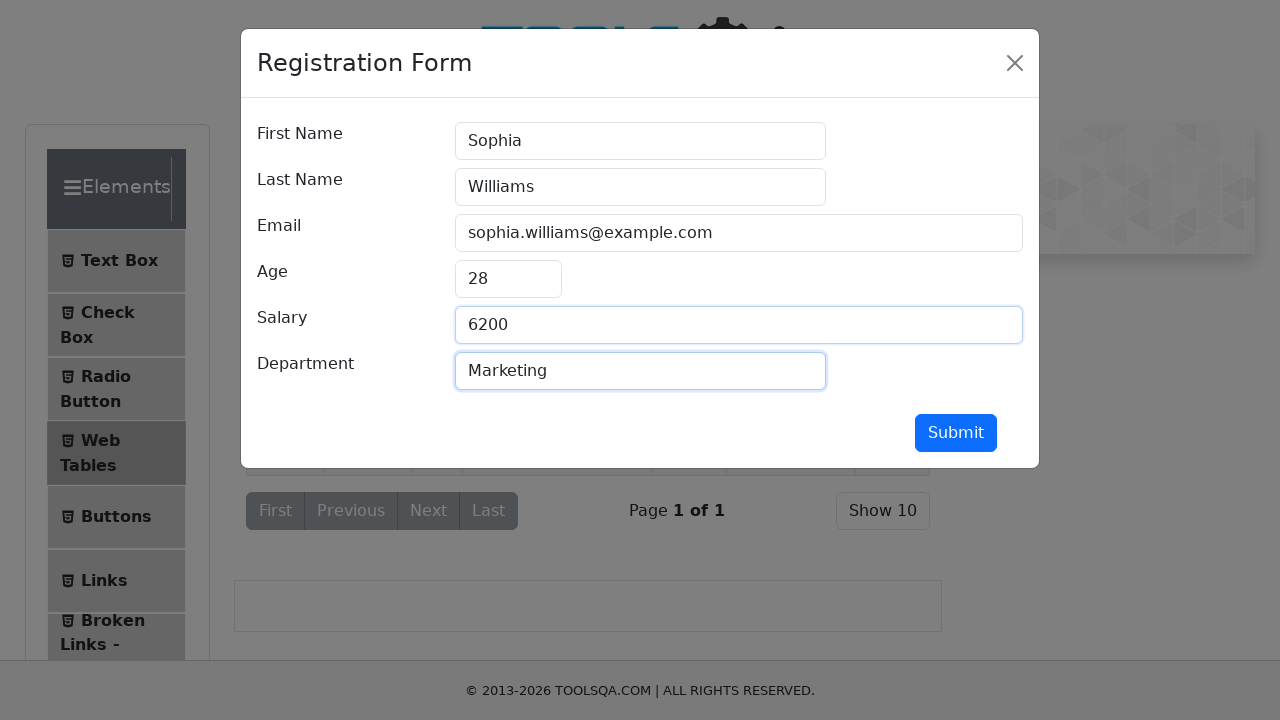

Clicked submit button to add new employee record at (956, 433) on #submit
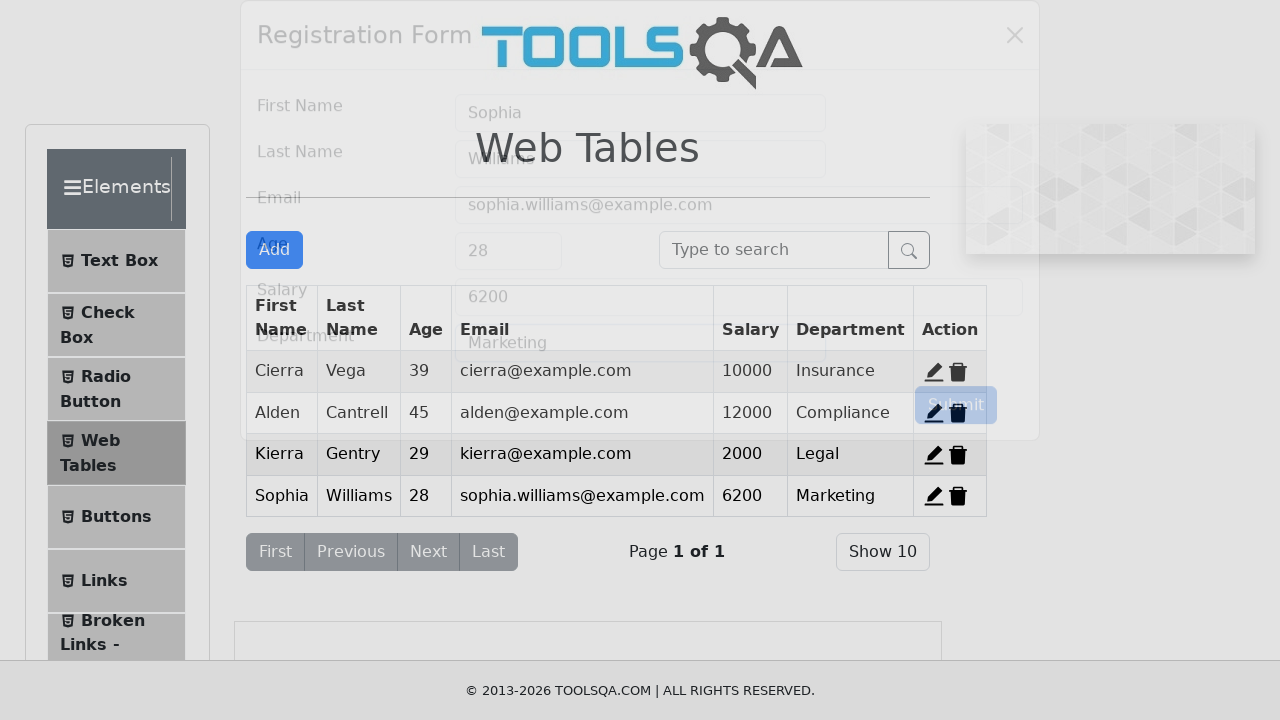

Modal closed and add new record button is visible again
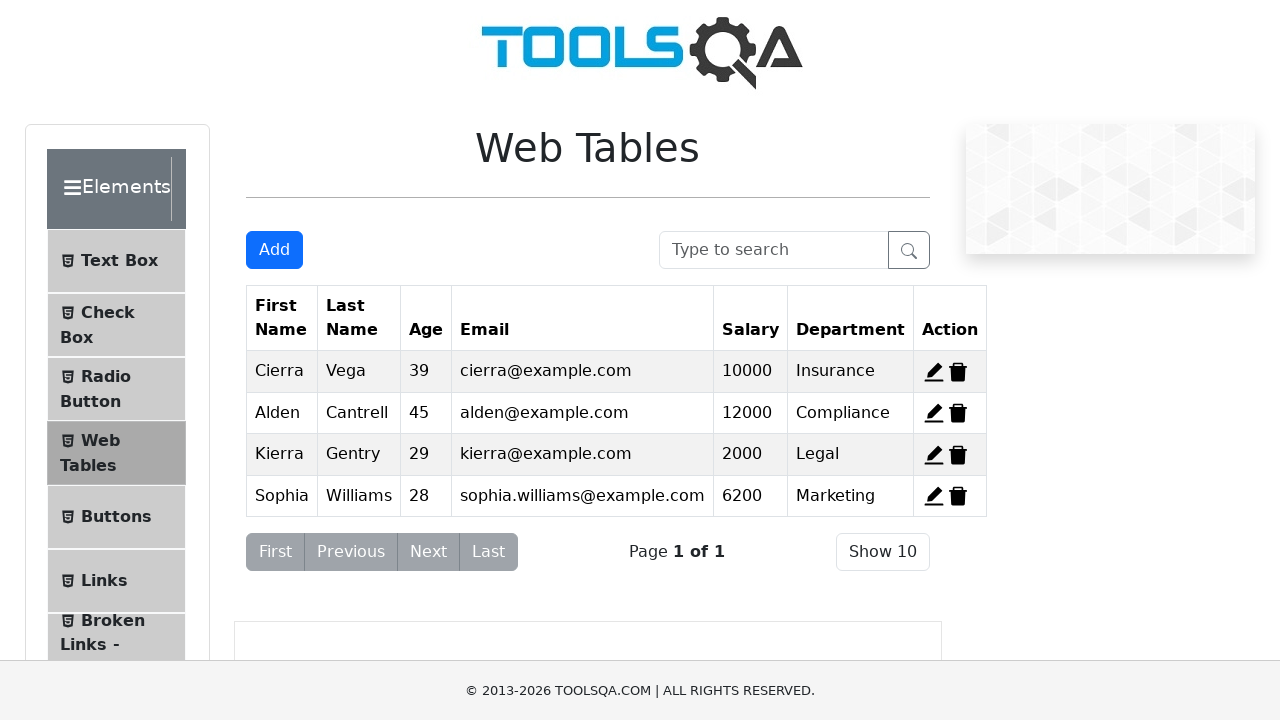

Clicked edit button on the newly added employee record (row 4) at (934, 496) on span#edit-record-4
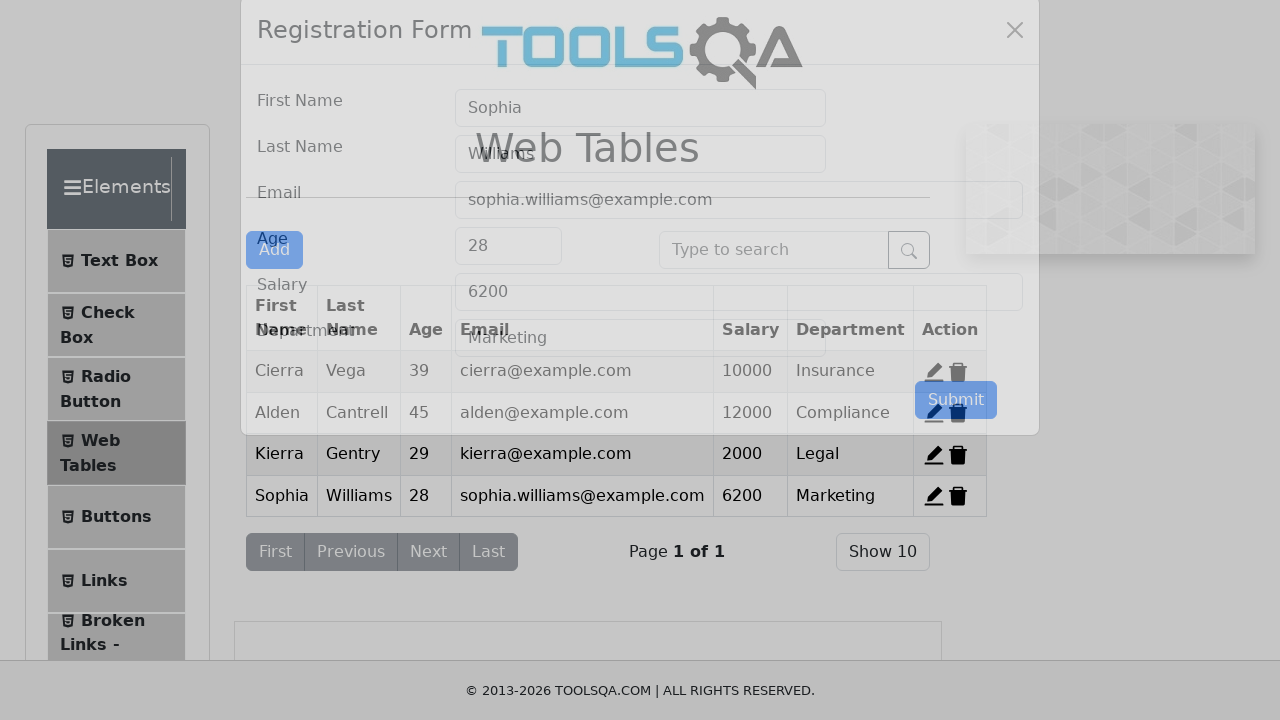

Changed first name to 'Emma' on #firstName
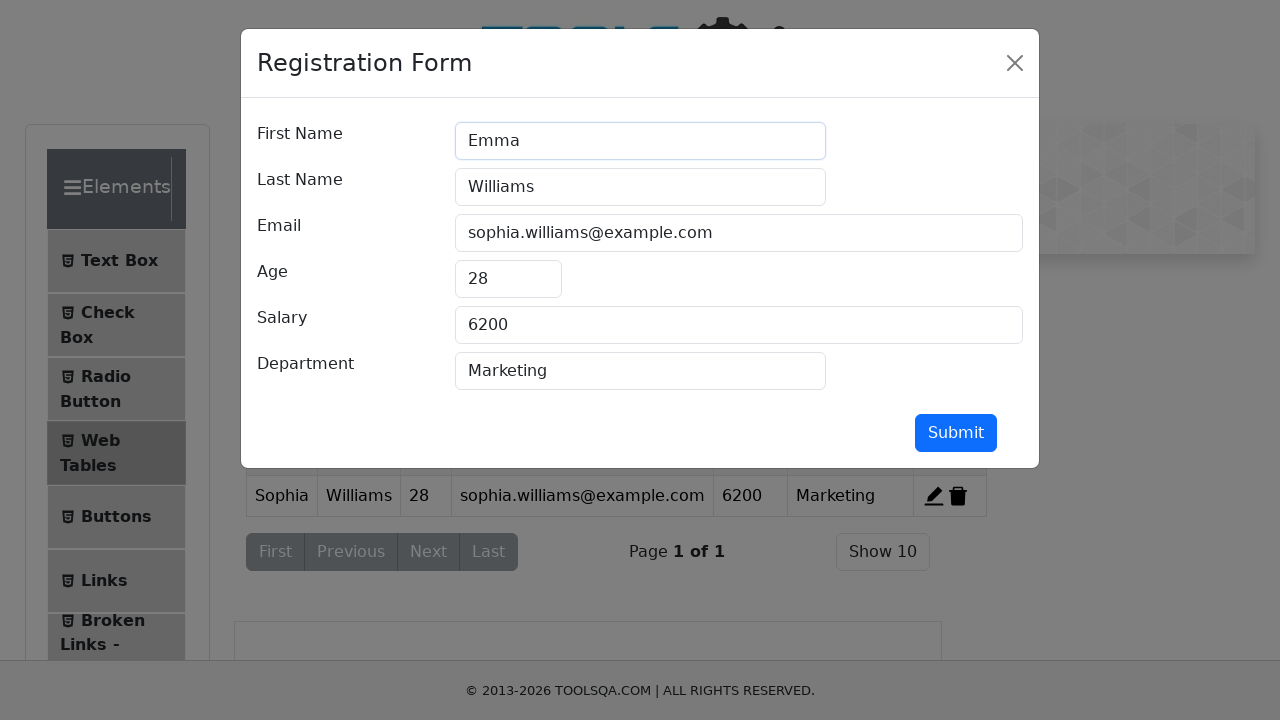

Changed last name to 'Johnson' on #lastName
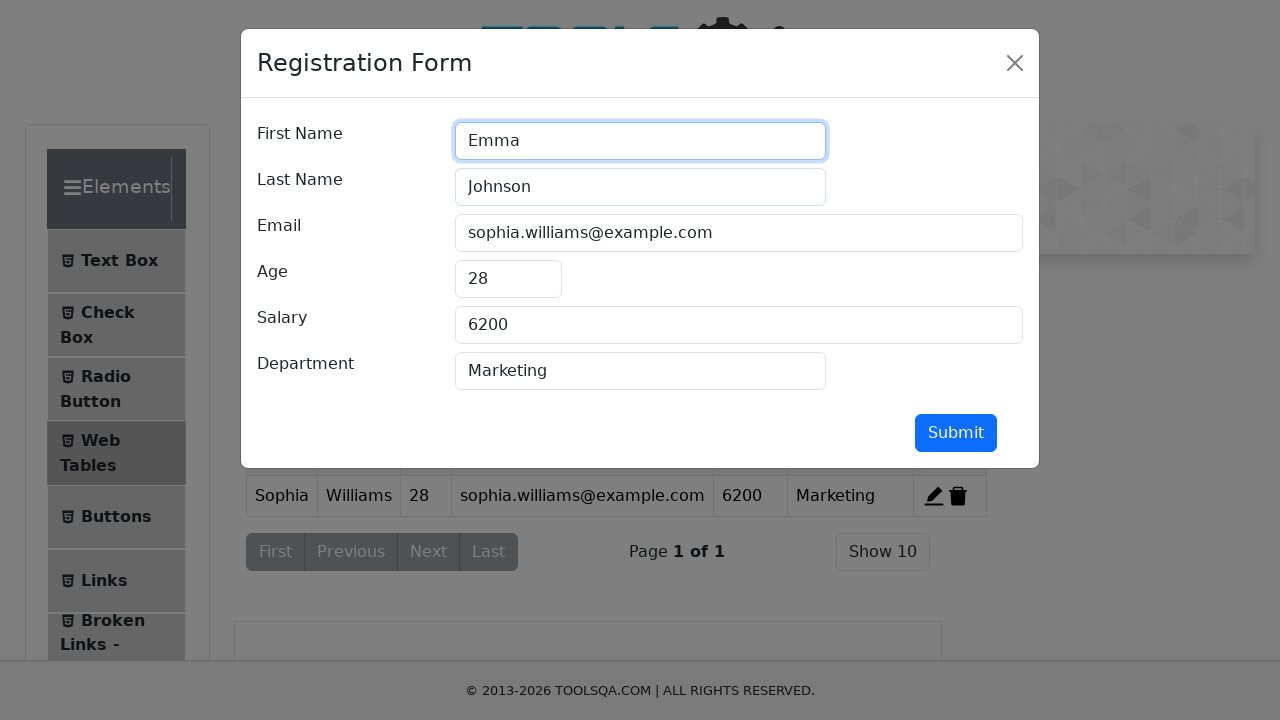

Changed email to 'emma.johnson@example.com' on #userEmail
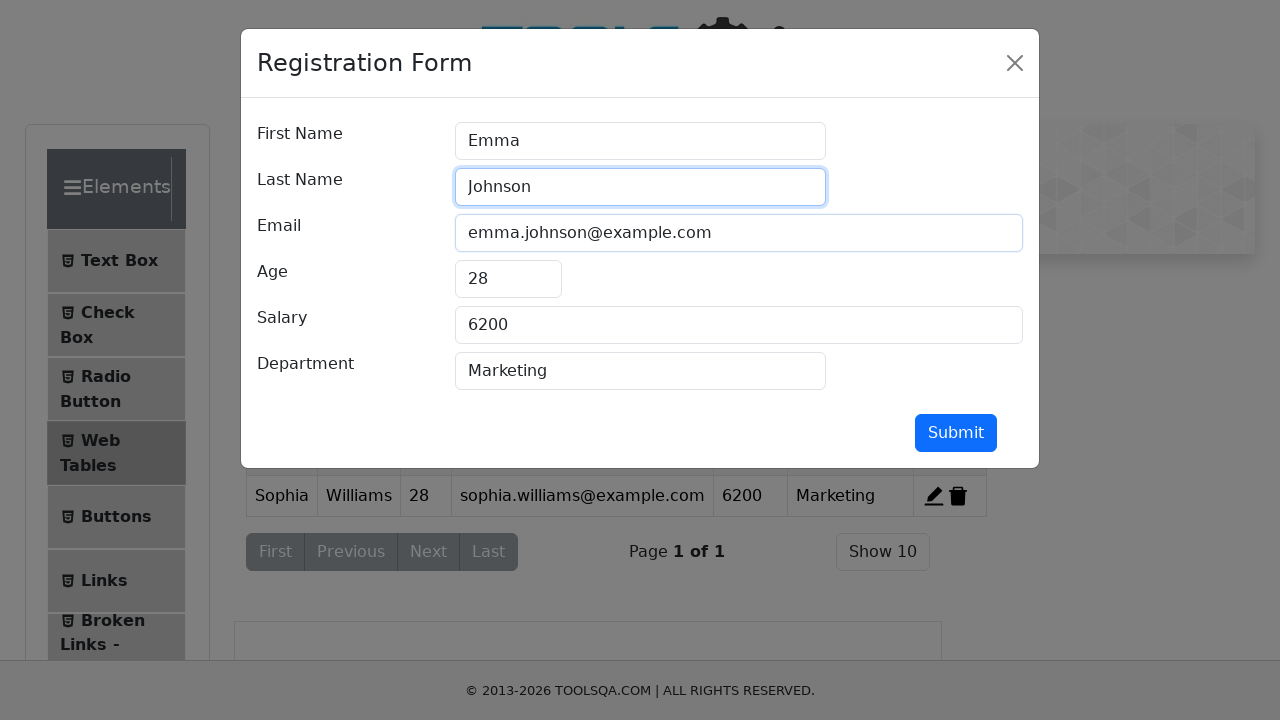

Changed age to '31' on #age
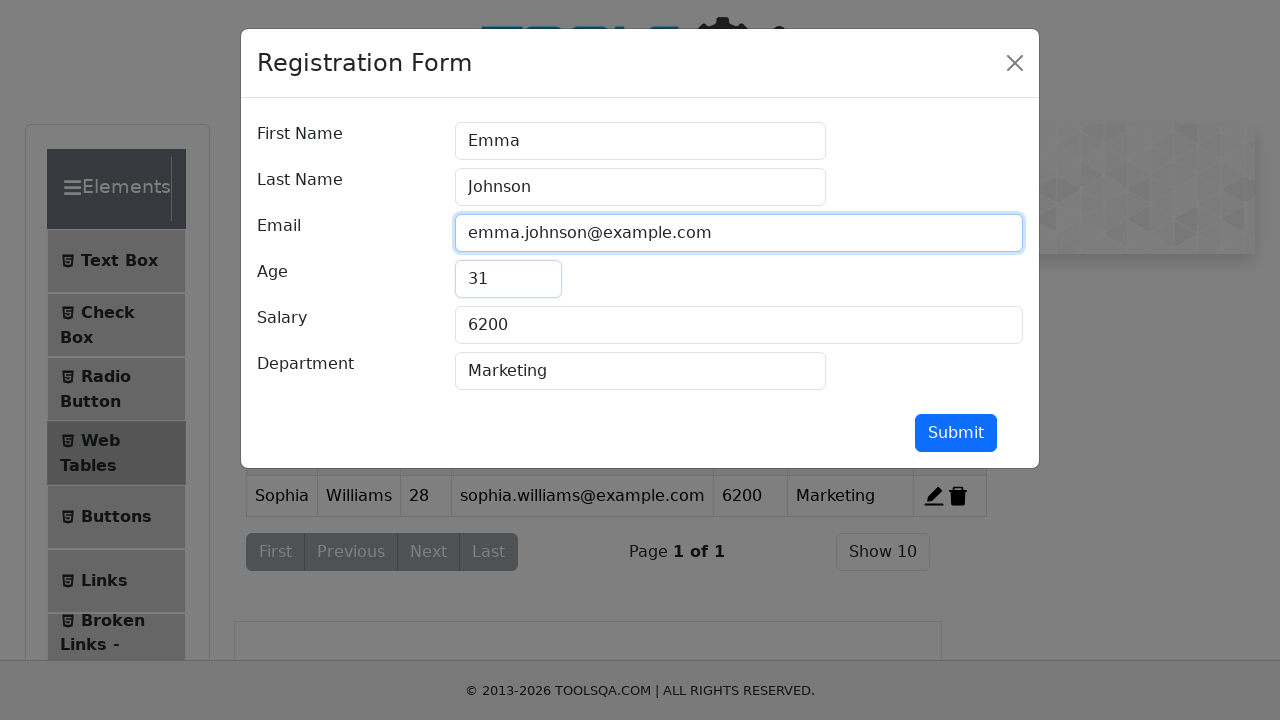

Changed salary to '7800' on #salary
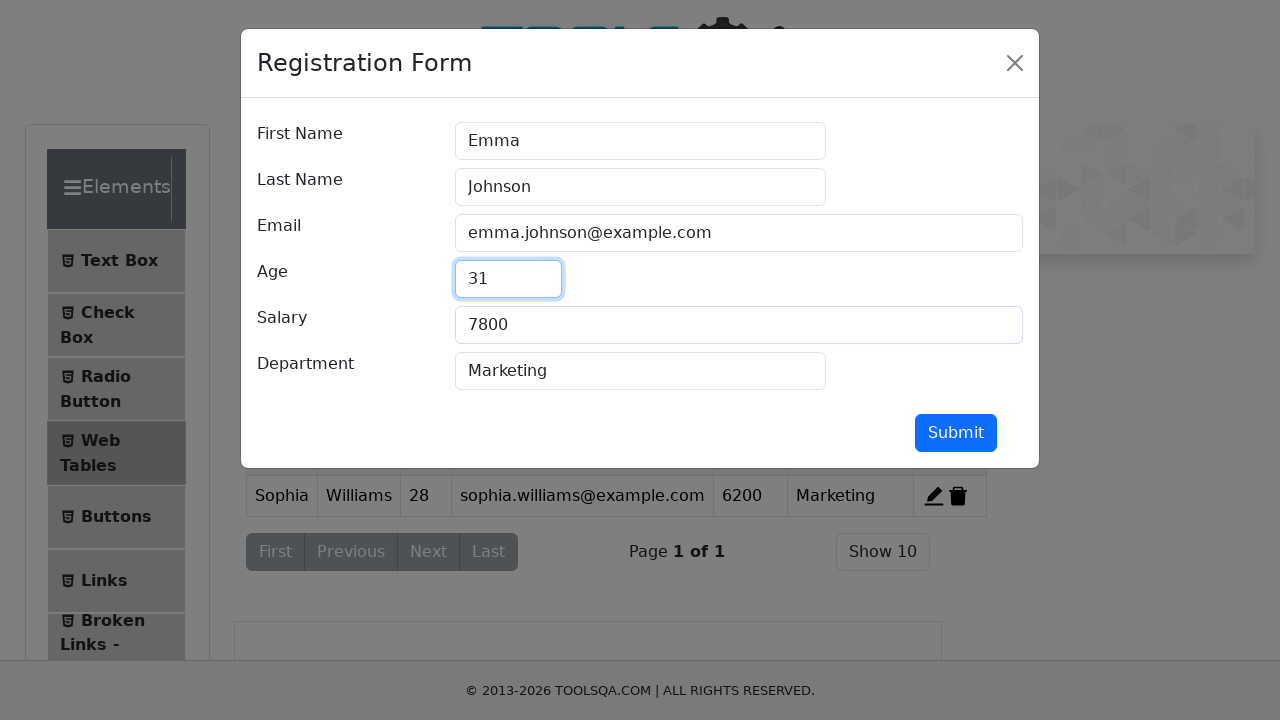

Changed department to 'Sales' on #department
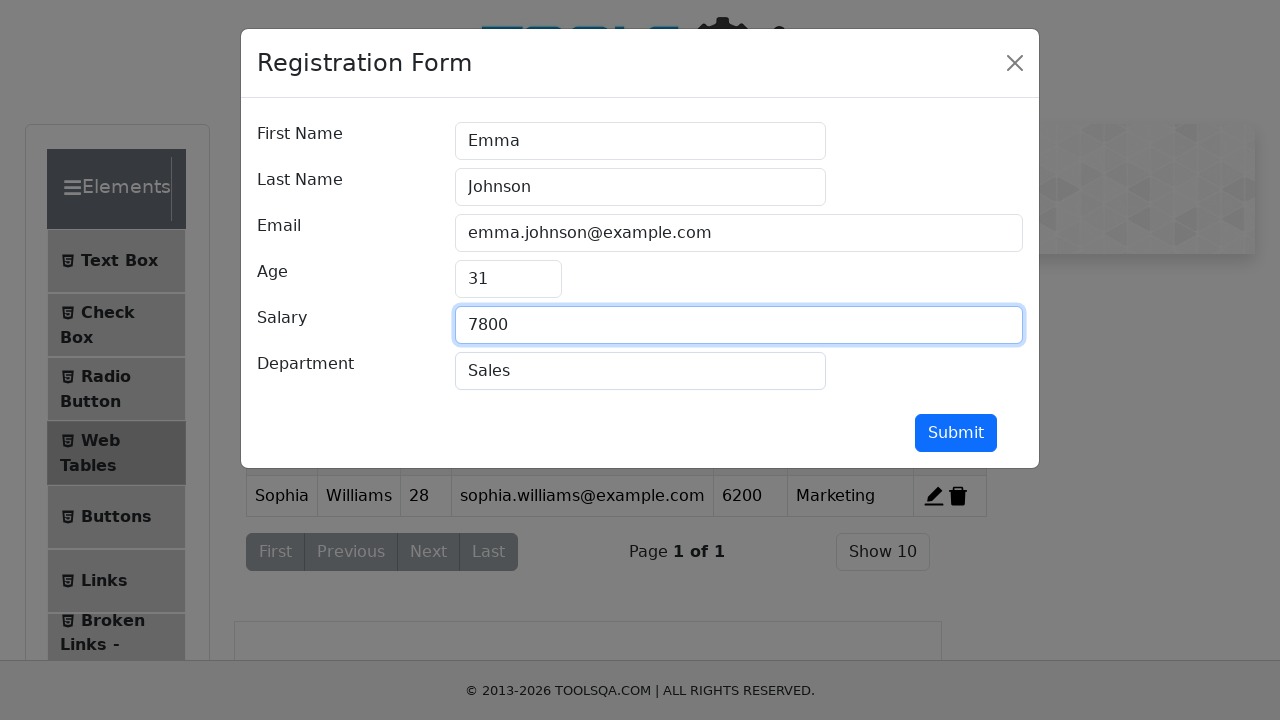

Clicked submit button to save edited employee record at (956, 433) on #submit
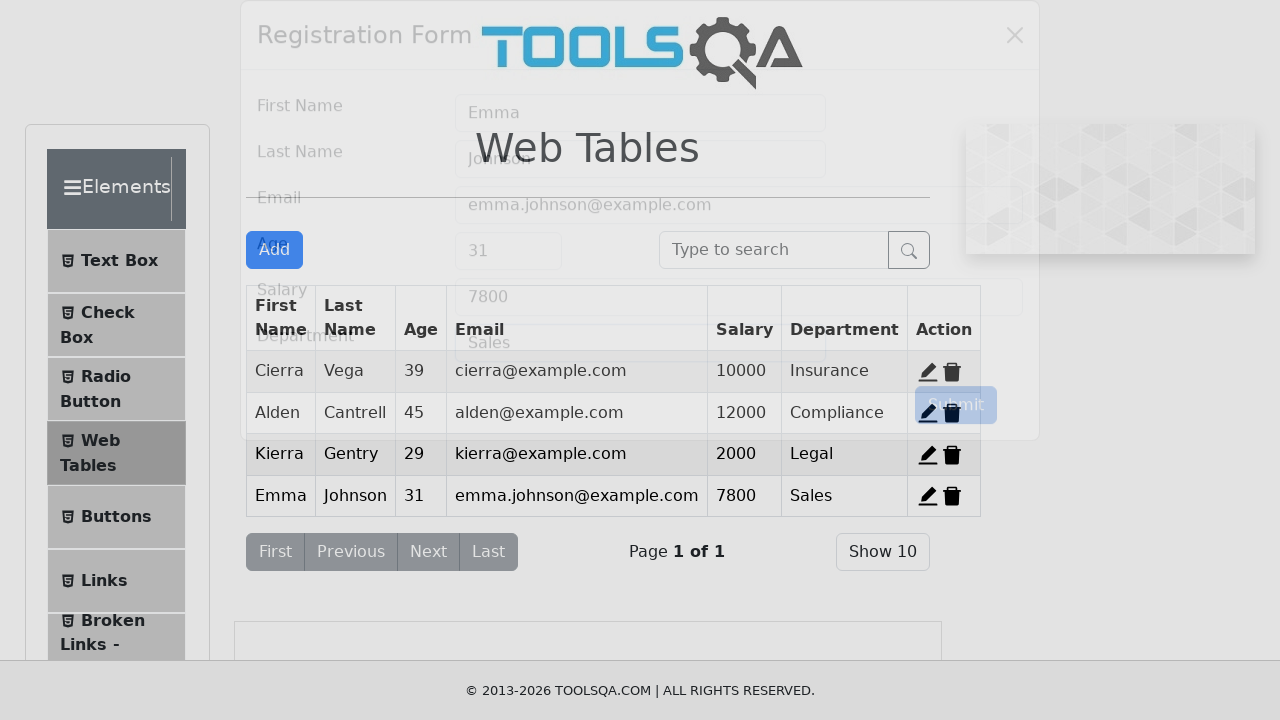

Modal closed confirming edited record was saved
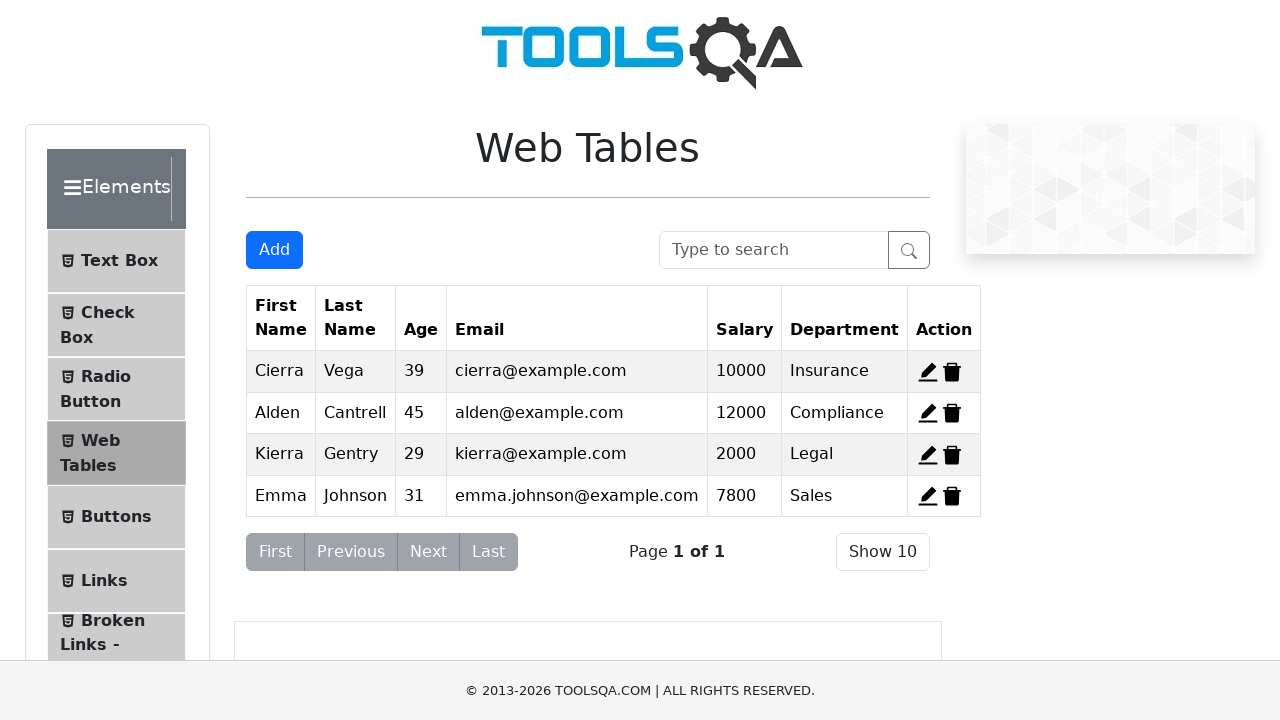

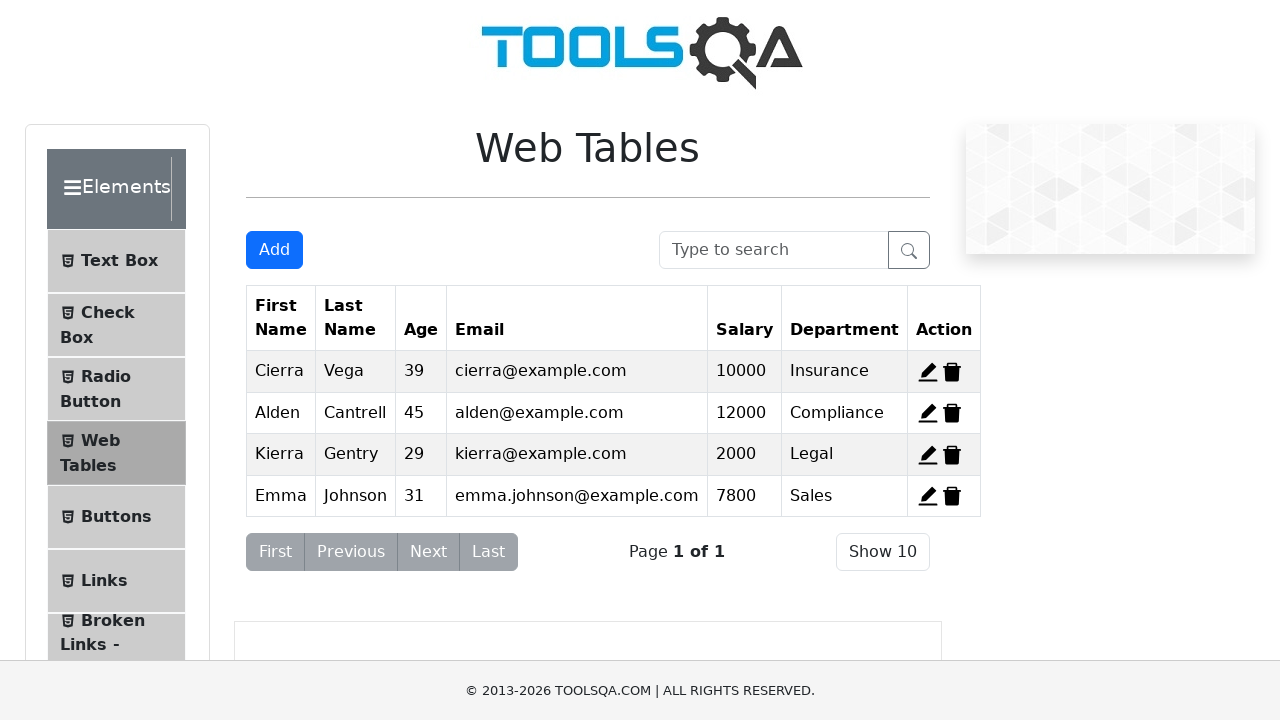